Tests various element location strategies on a quiz-style exercise by locating a specific link element using ID, link text, name, partial link text, tag, CSS, and XPath selectors.

Starting URL: https://www.ultimateqa.com/simple-html-elements-for-automation/

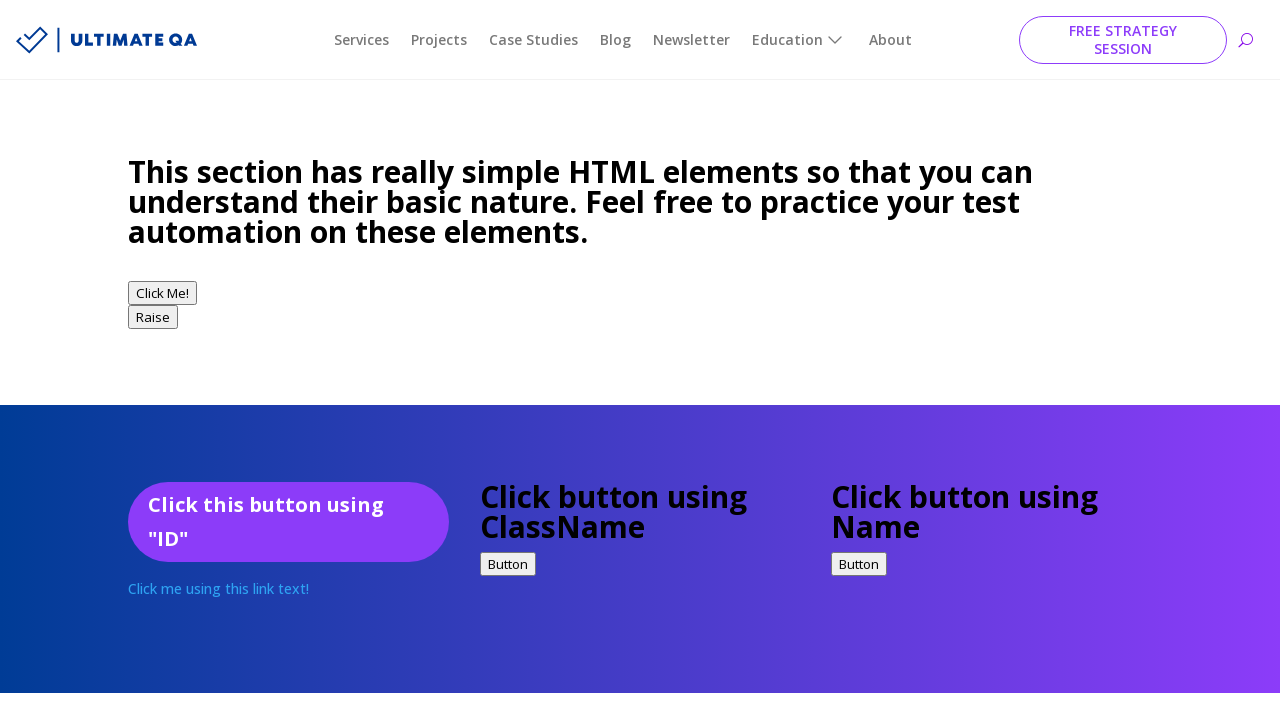

Waited for element with ID 'simpleElementsLink' to load
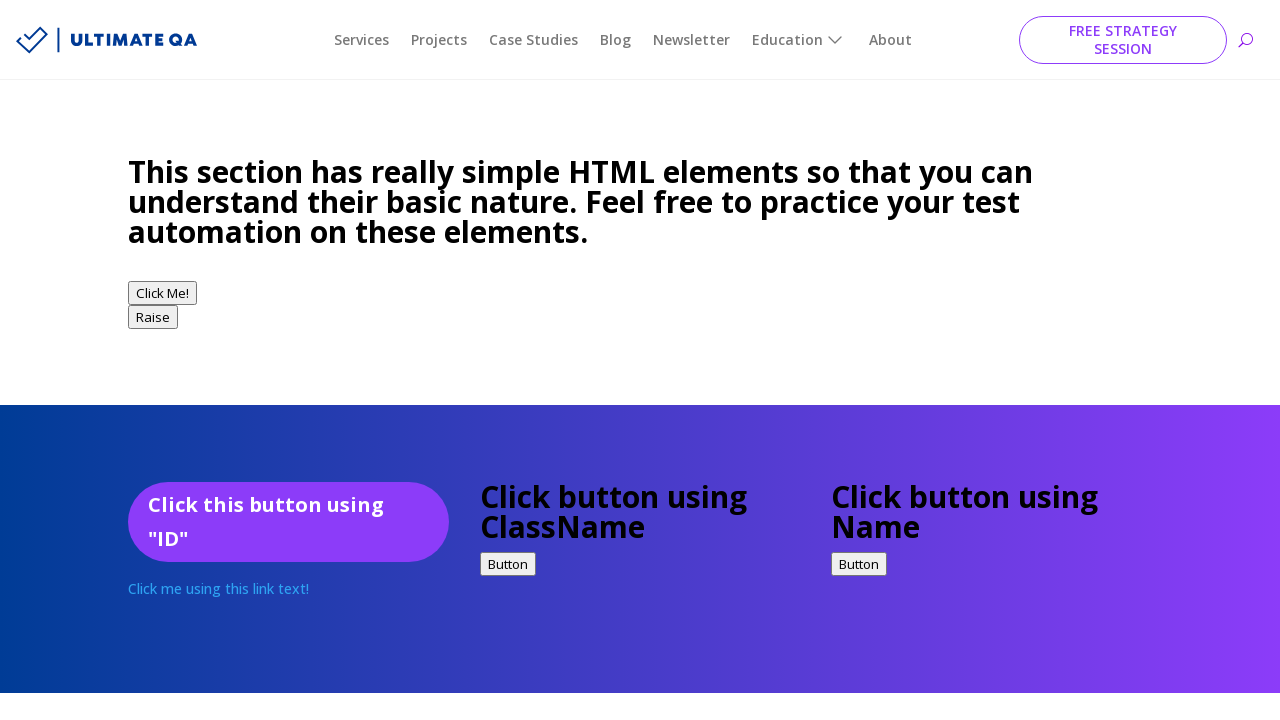

Located element by ID (#simpleElementsLink) and scrolled into view
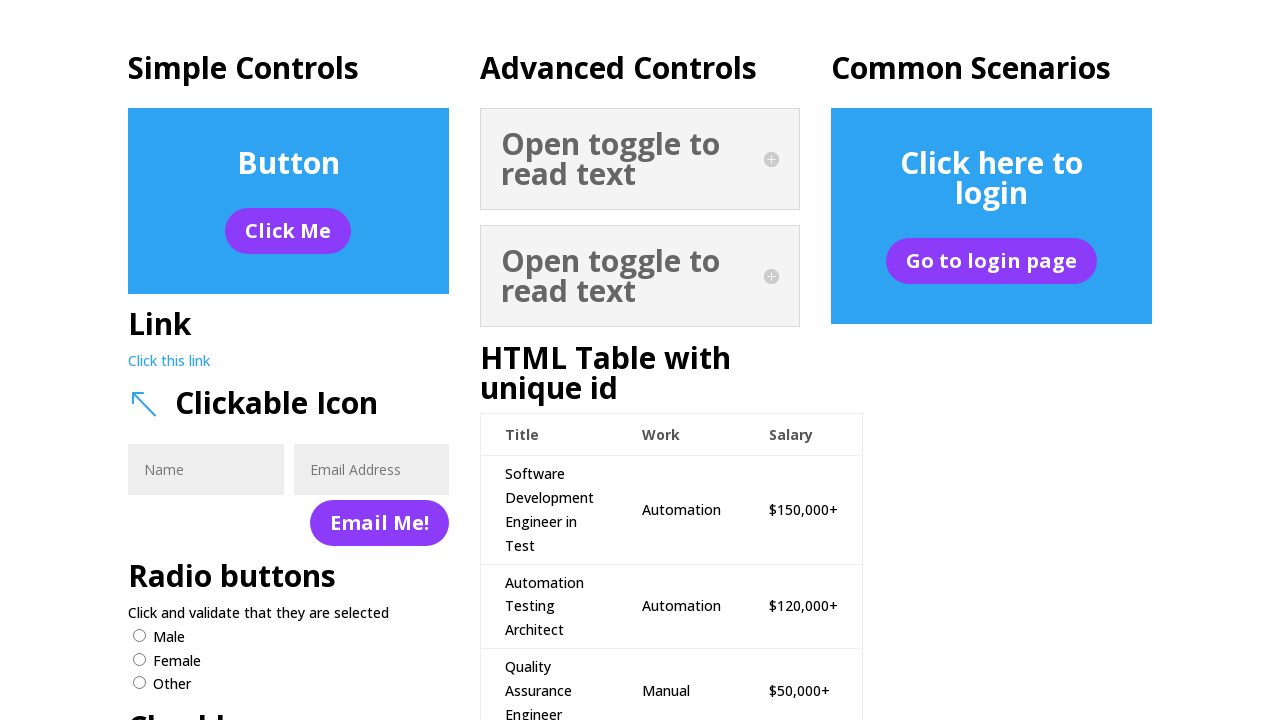

Located element by link text 'Click this link' and scrolled into view
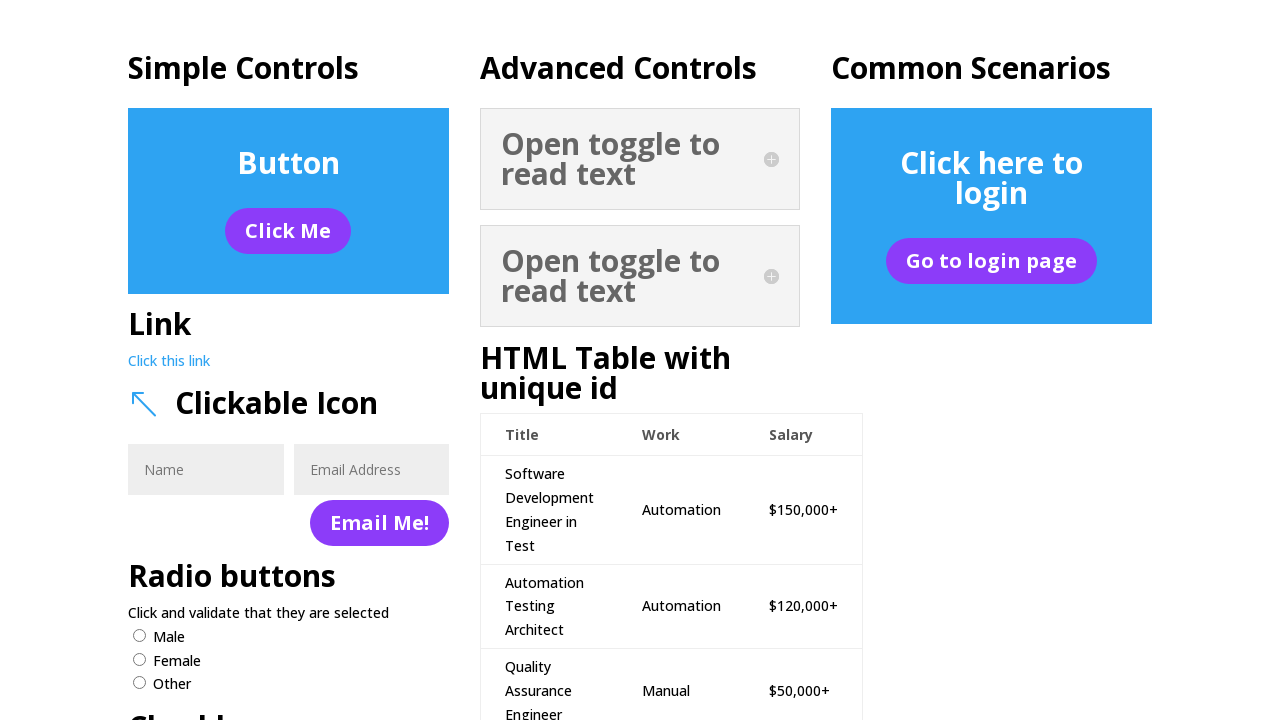

Located element by name attribute 'clickableLink' and scrolled into view
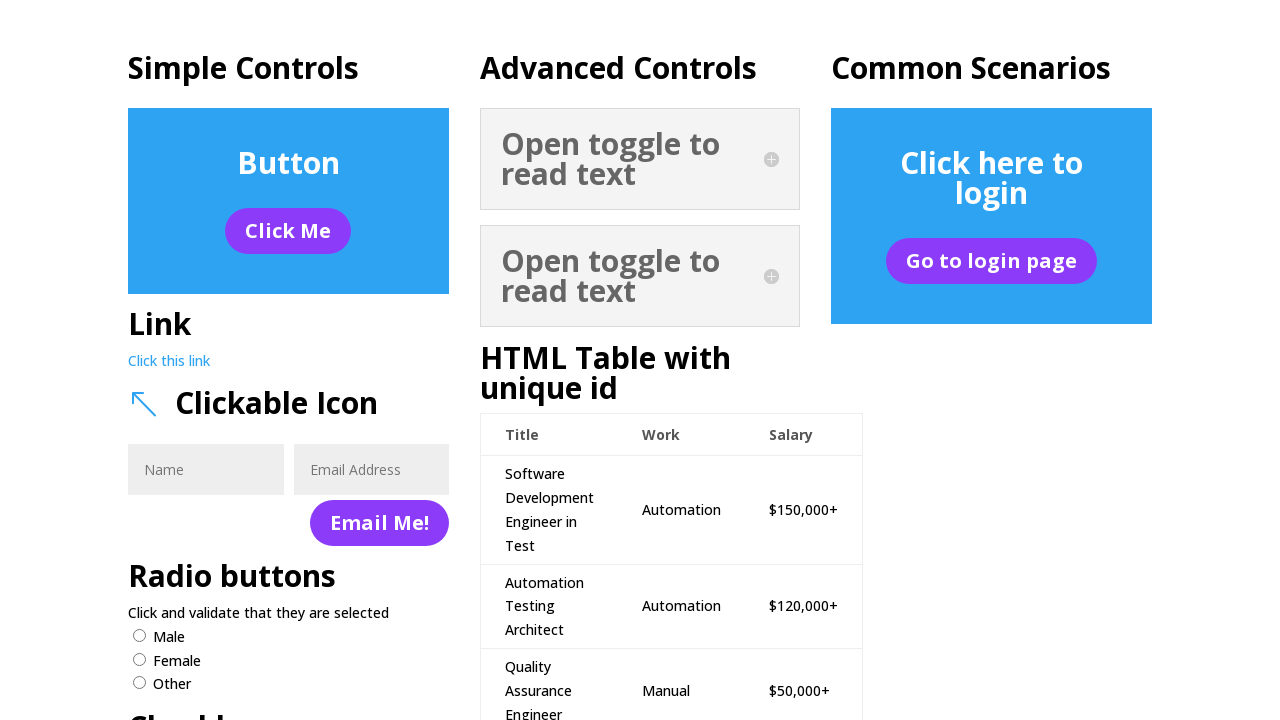

Located element by partial link text 'Click this l' and scrolled into view
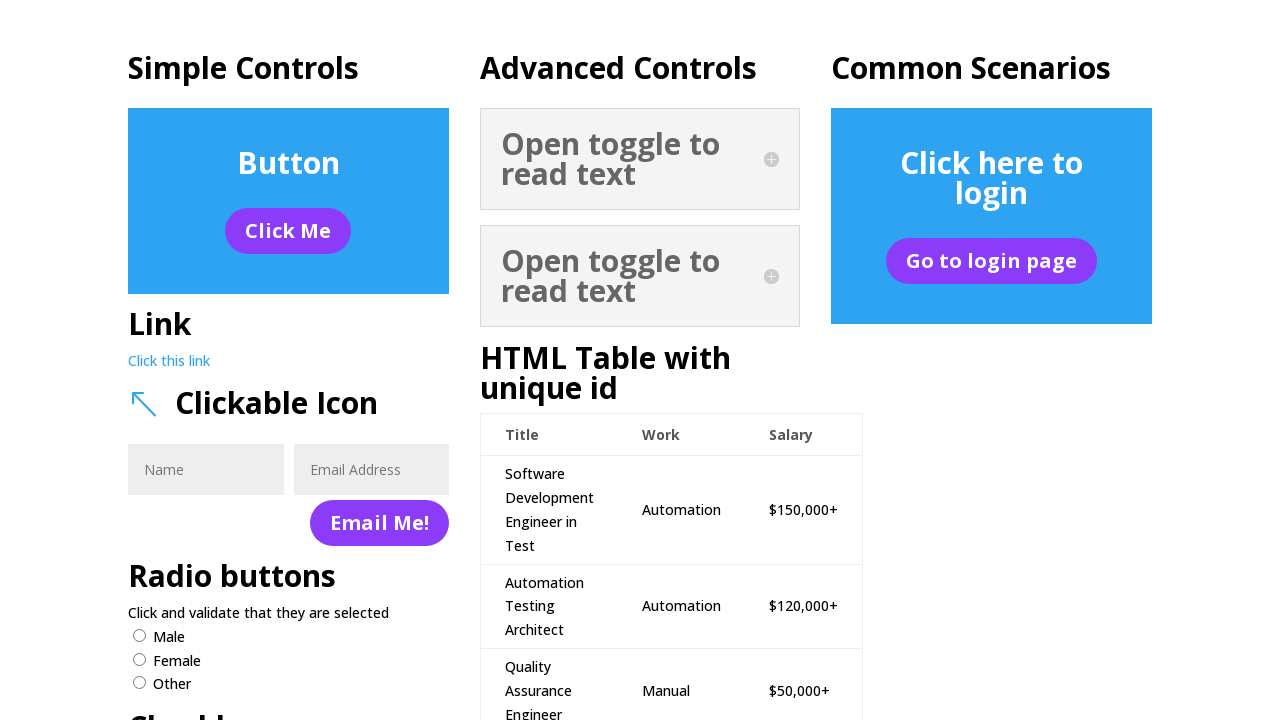

Located first anchor tag element and scrolled into view
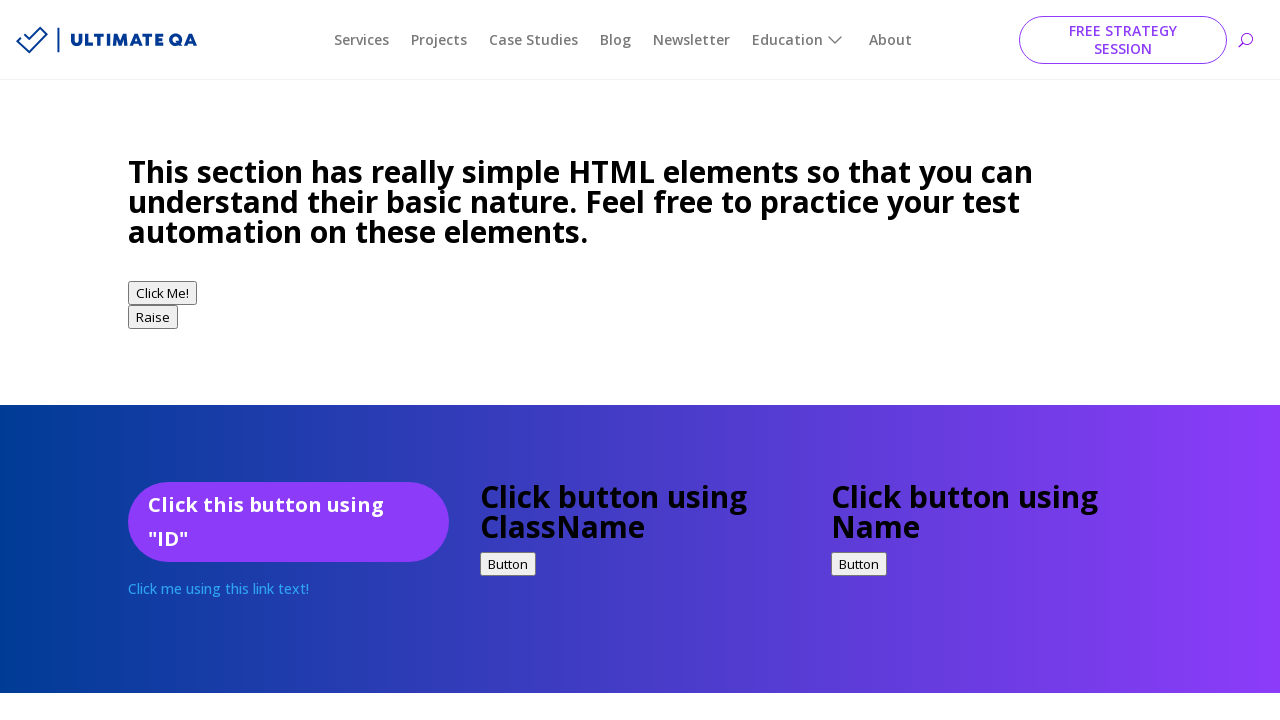

Located element by CSS selector (#simpleElementsLink) and scrolled into view
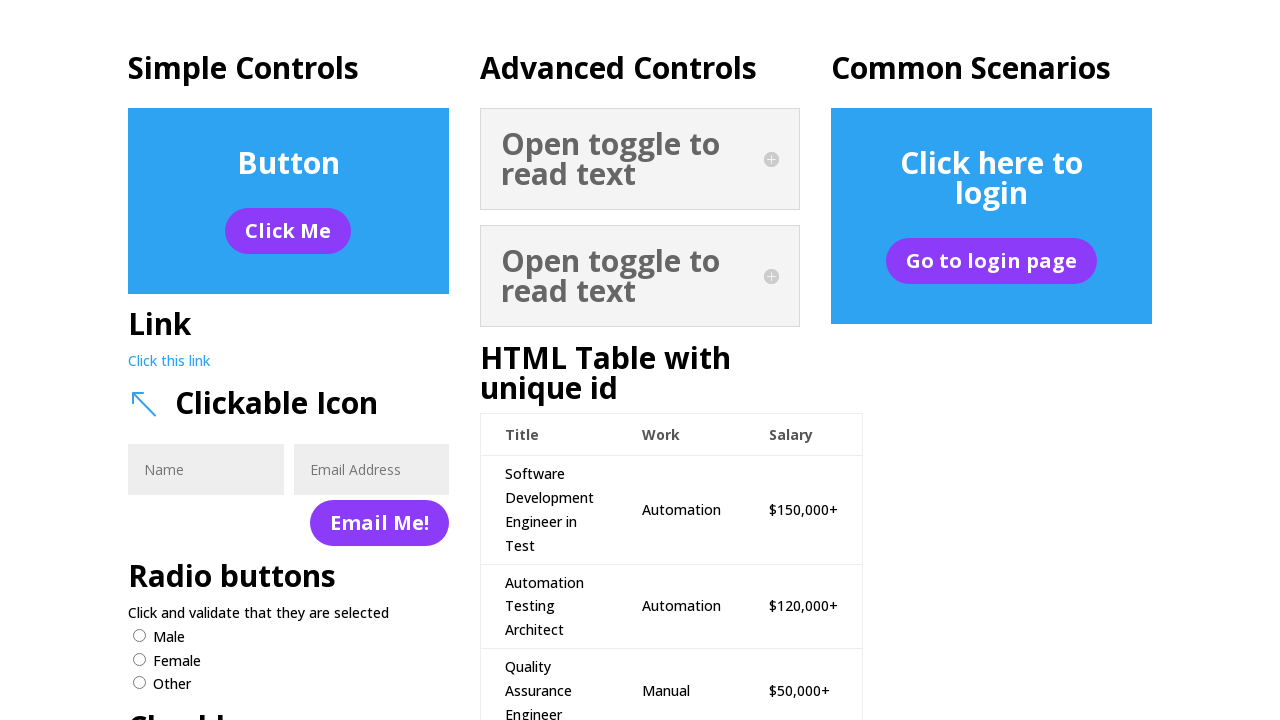

Located element by XPath (//*[@id='simpleElementsLink']) and scrolled into view
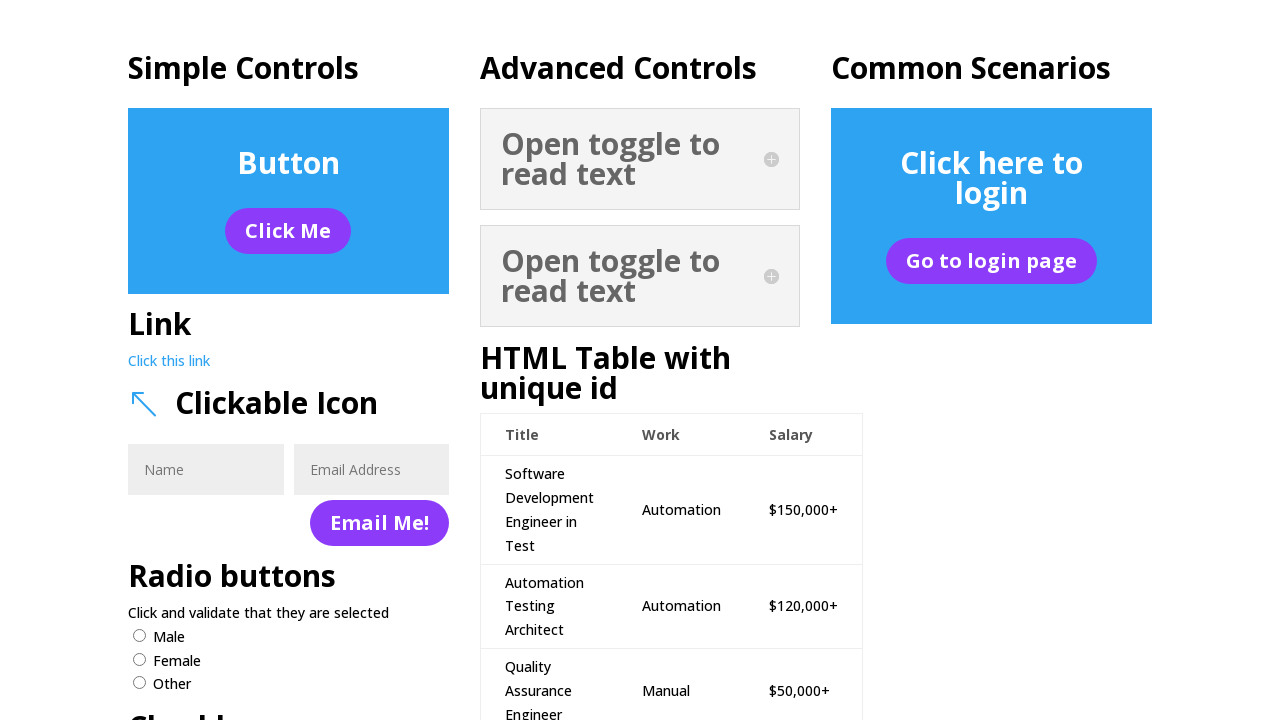

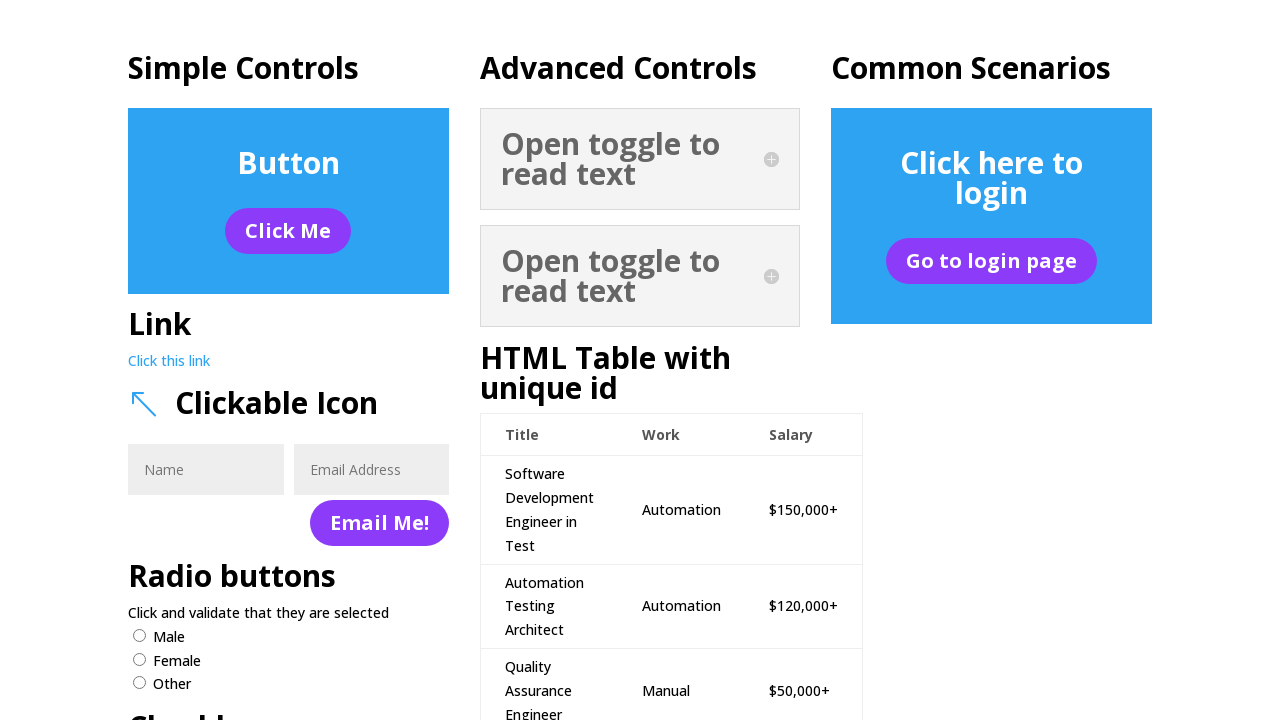